Tests basic AJAX form functionality by selecting a category dropdown ("Desktop"), waiting for the language dropdown to update via AJAX, selecting a language ("C"), and submitting the form to verify the correct IDs are returned.

Starting URL: https://testpages.herokuapp.com/styled/basic-ajax-test.html

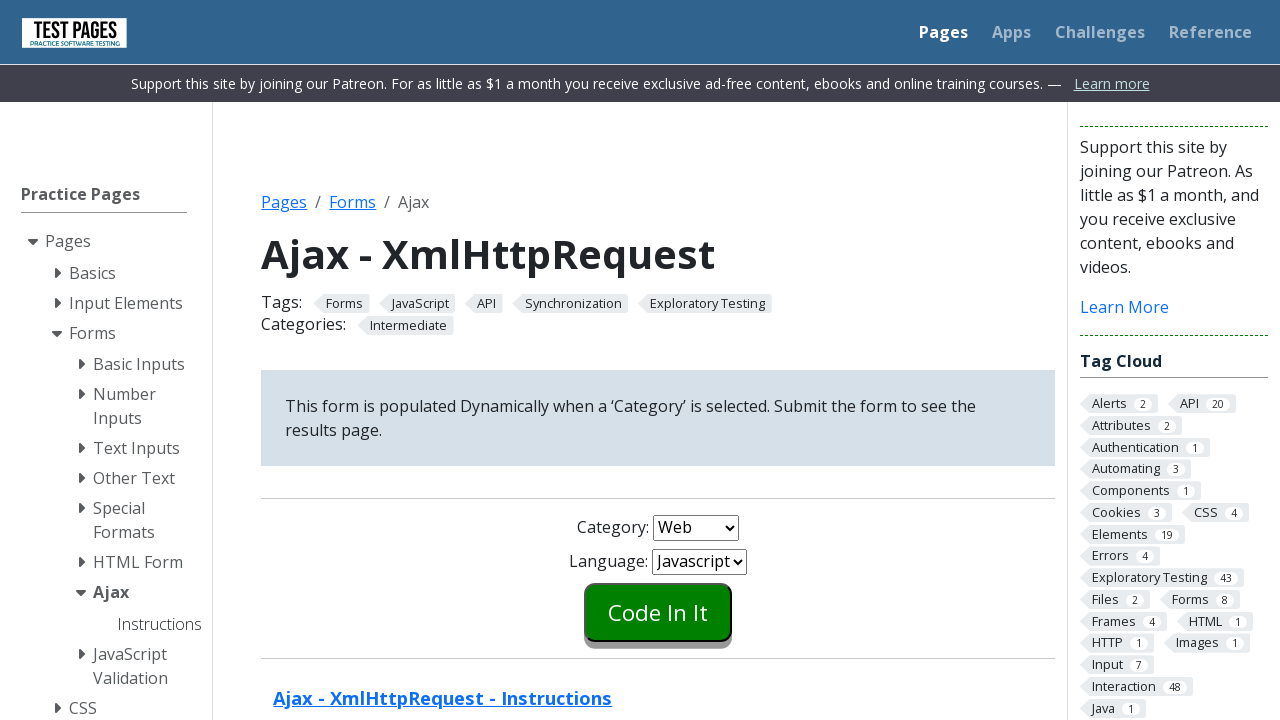

Selected 'Desktop' from category dropdown on select#combo1
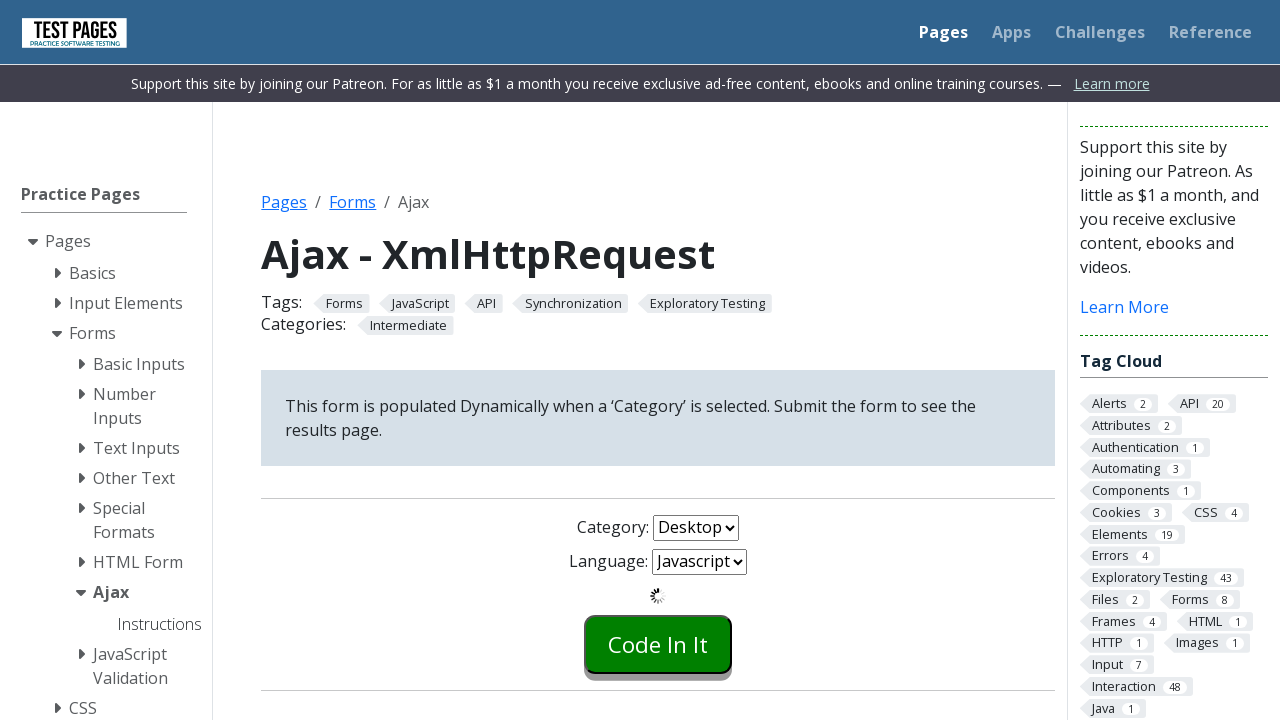

Language dropdown loaded via AJAX
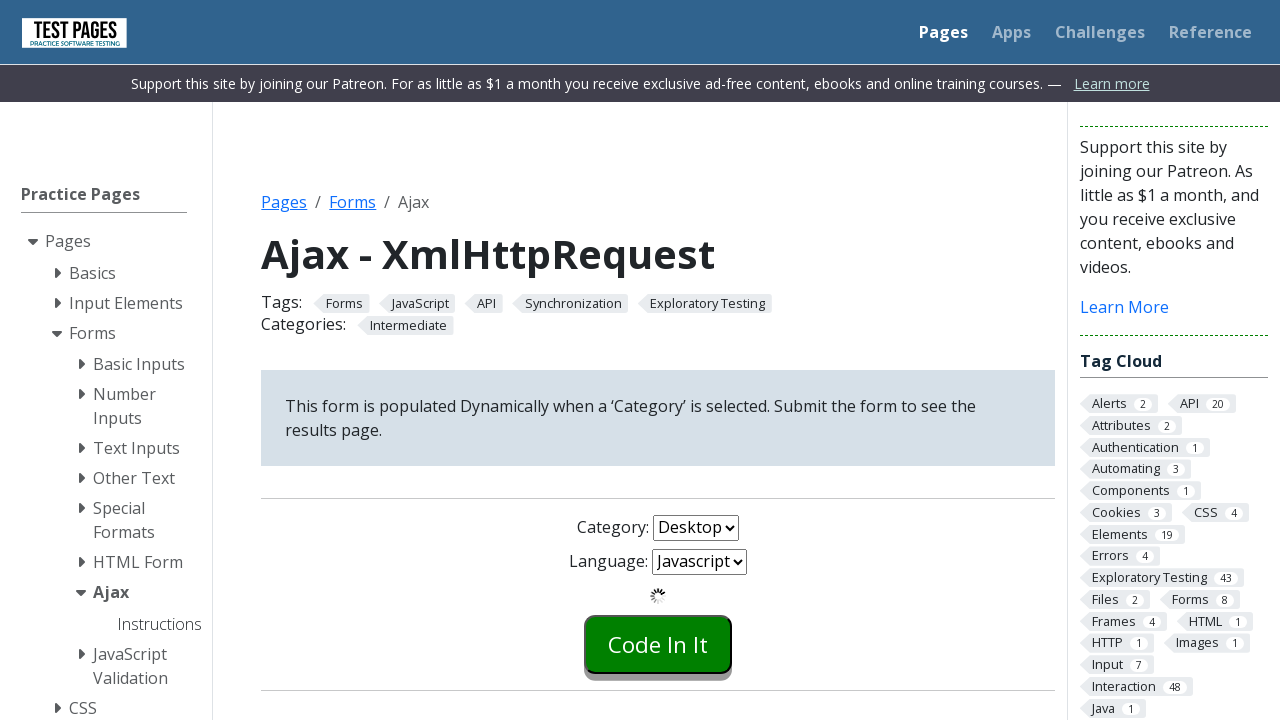

Selected 'C' from language dropdown on select#combo2
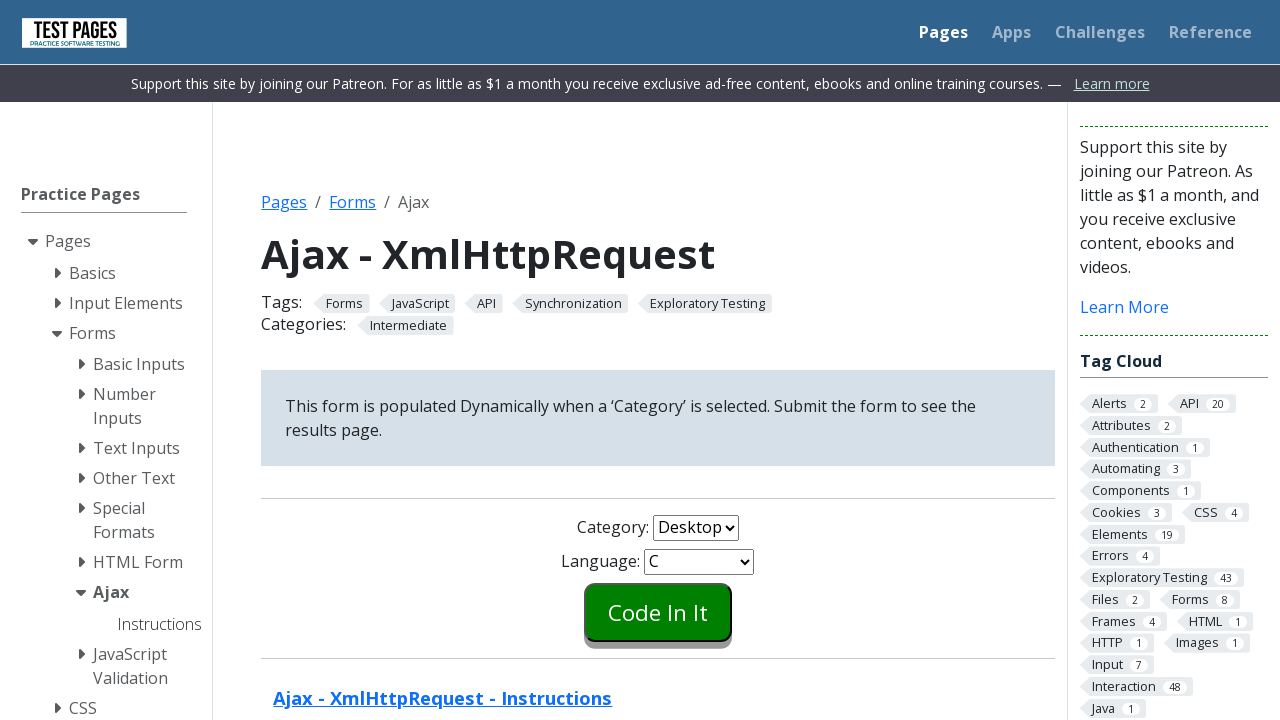

Clicked submit button to submit form at (658, 612) on input[type='submit'][name='submitbutton']
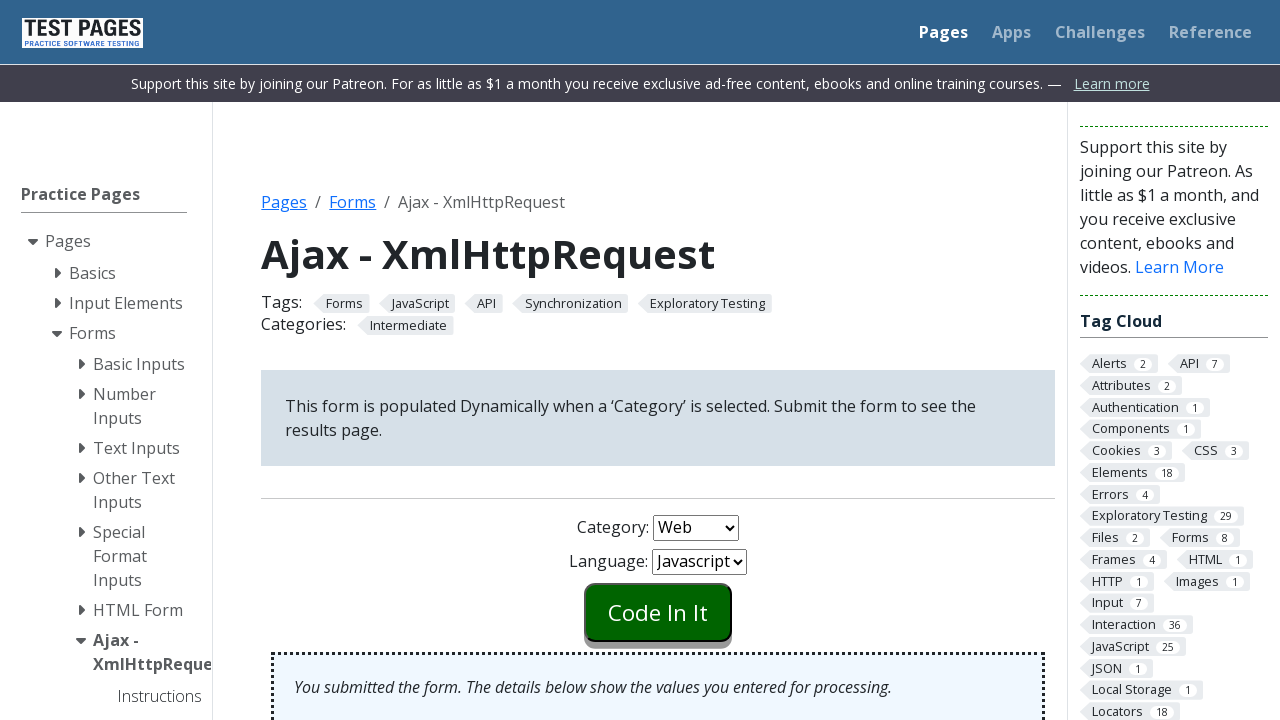

Form results loaded successfully
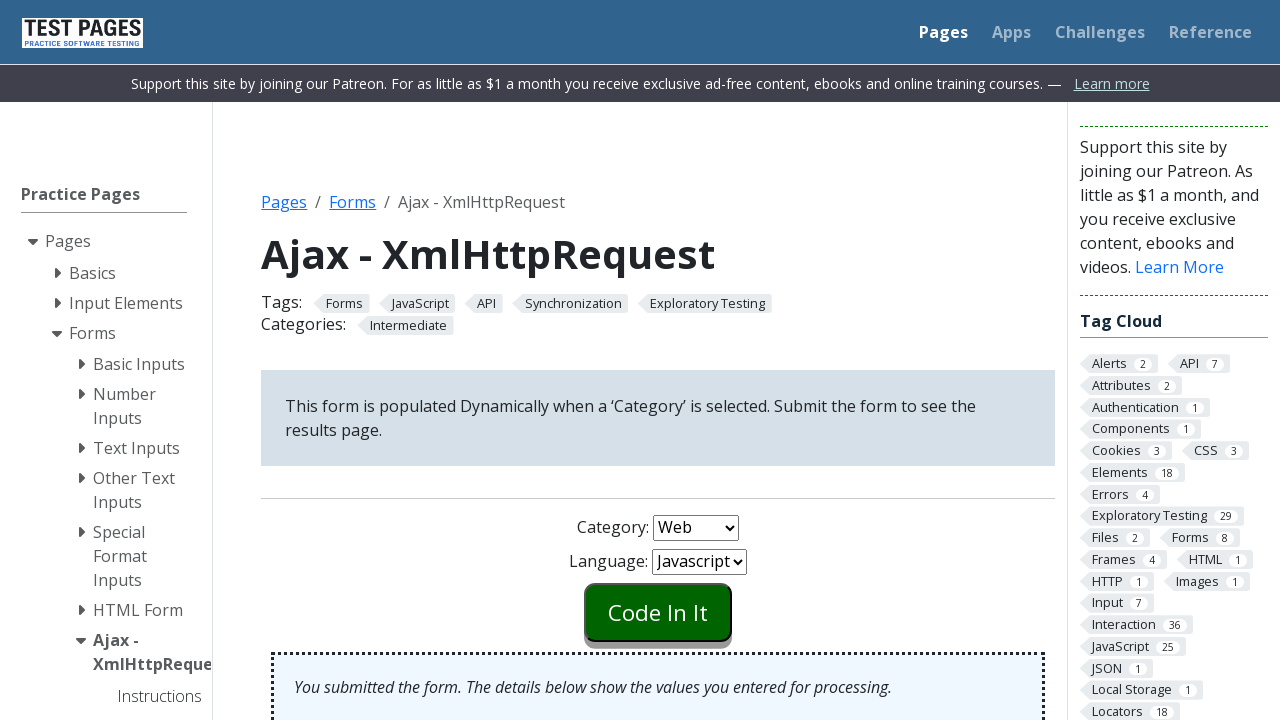

Retrieved id value: '2'
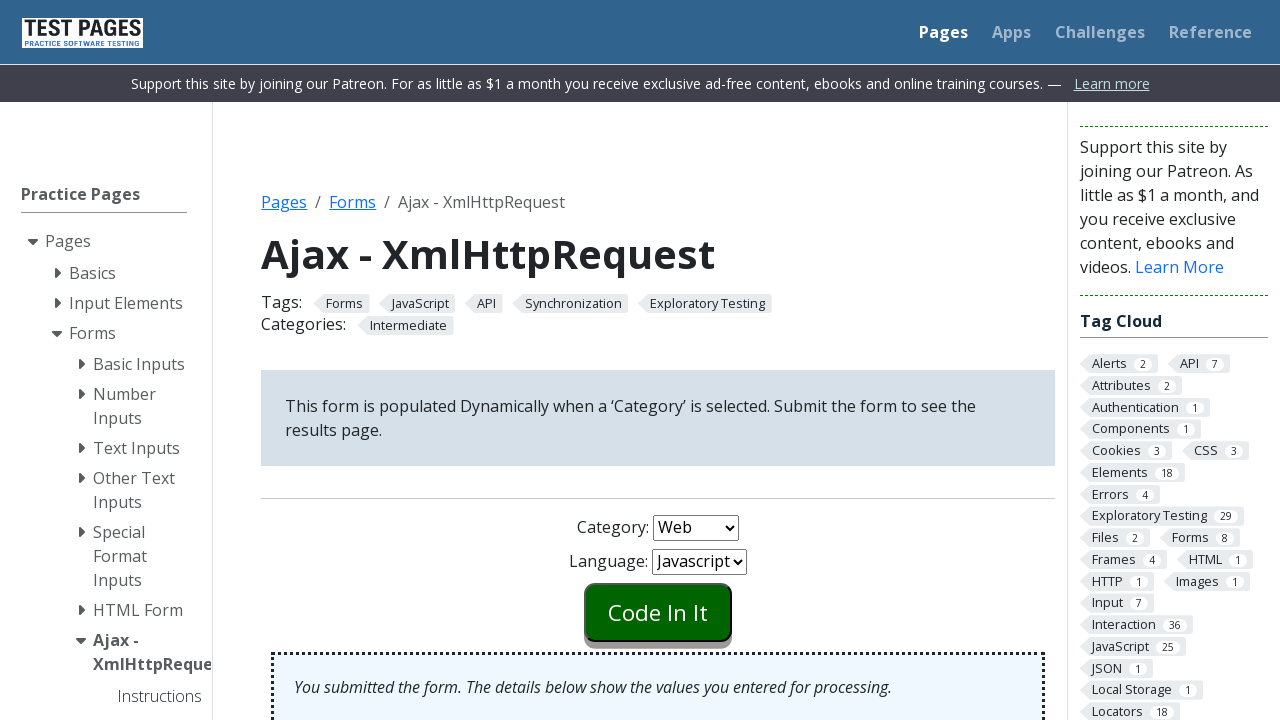

Retrieved language_id value: '12'
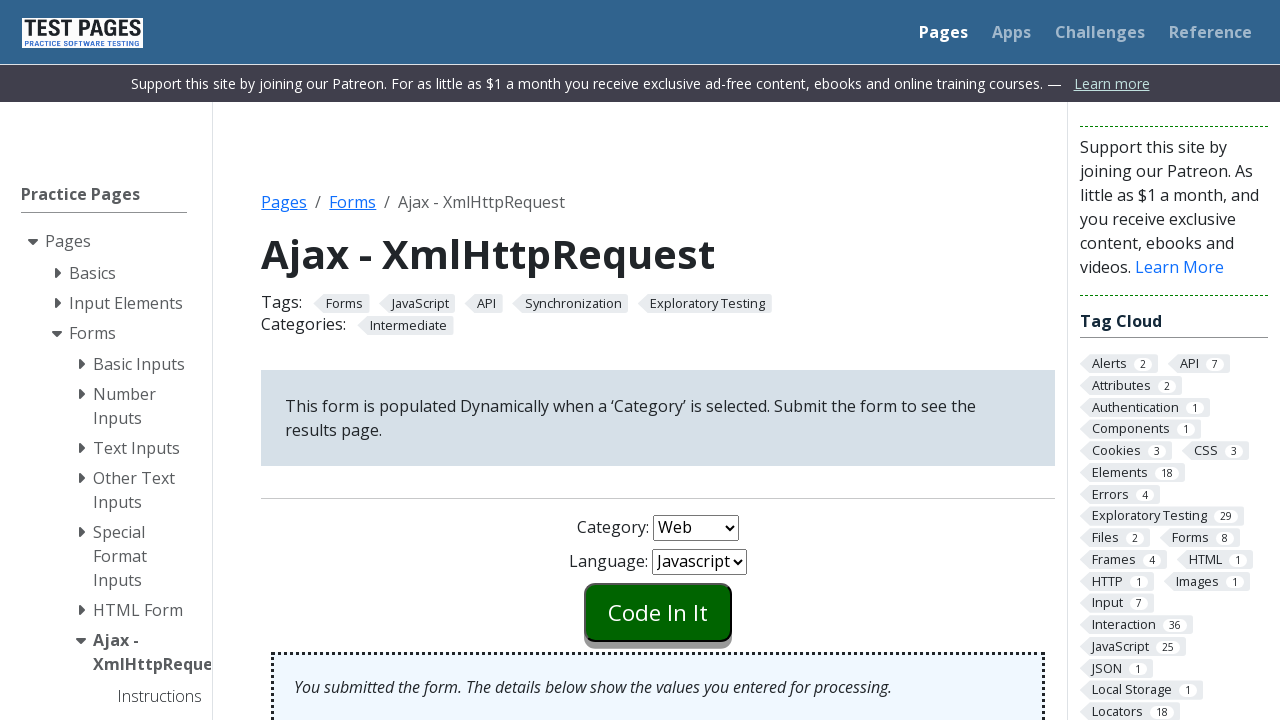

Assertion passed: id value is '2'
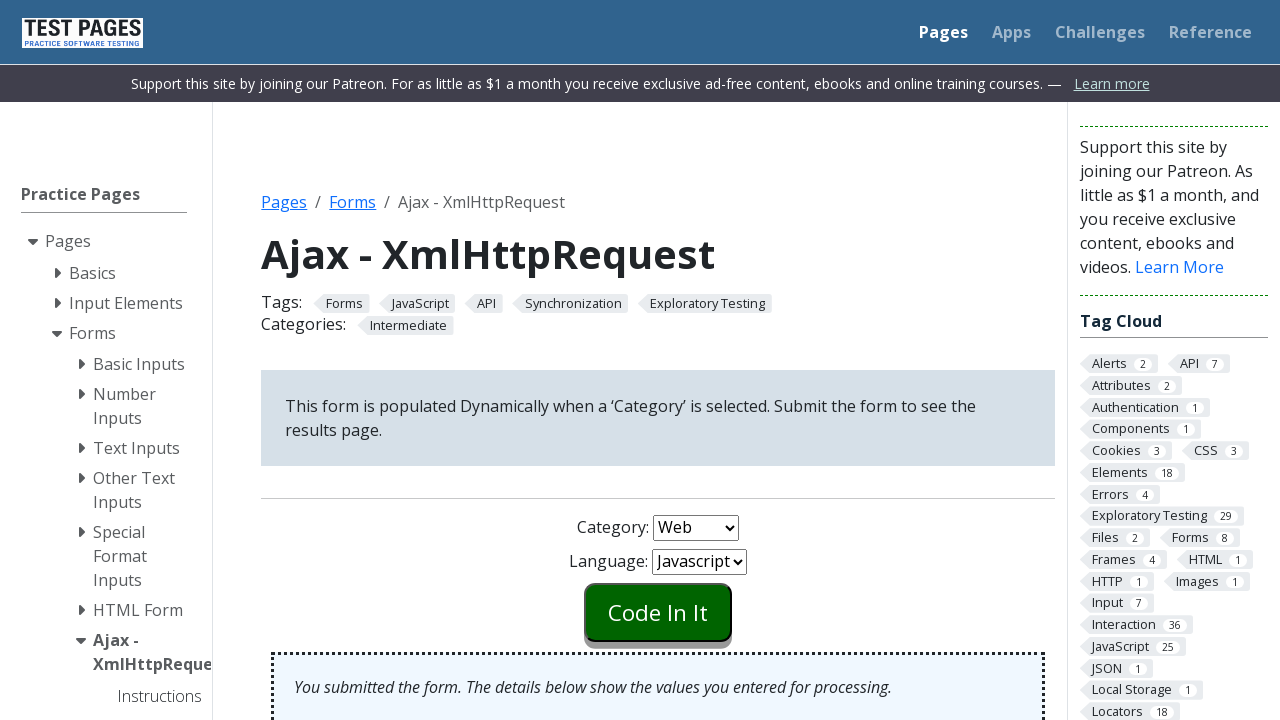

Assertion passed: language_id value is '12'
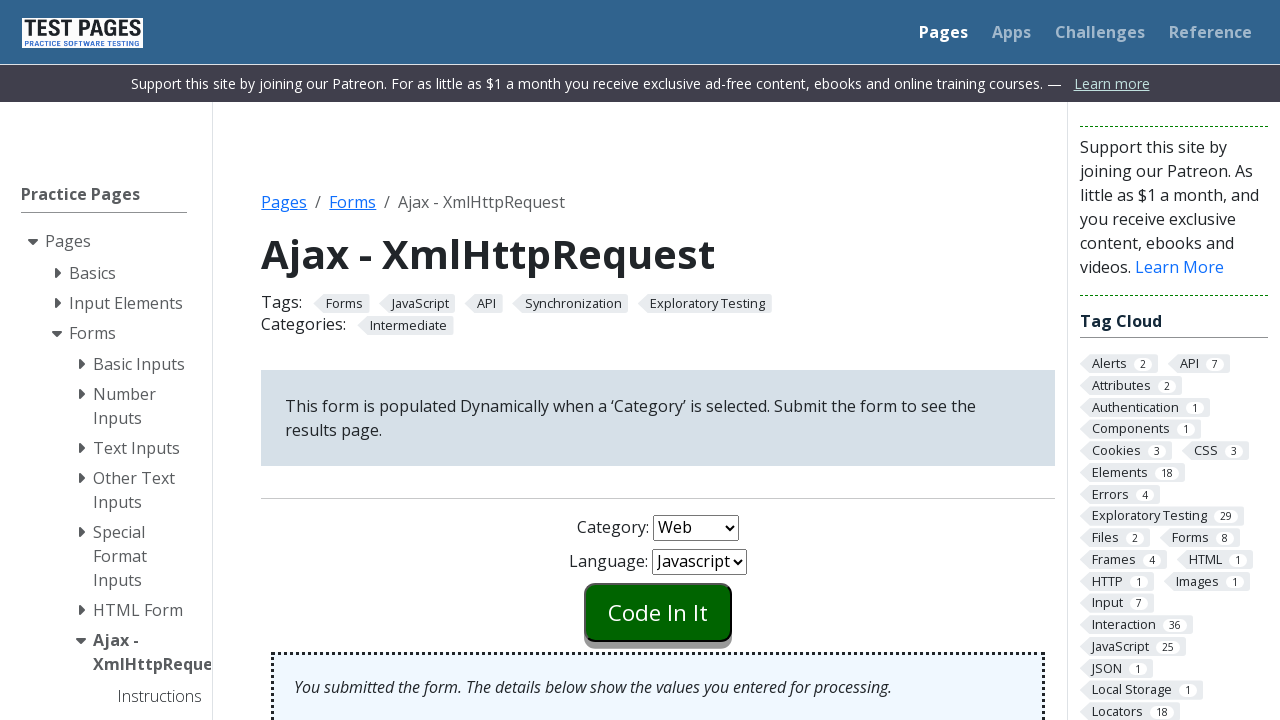

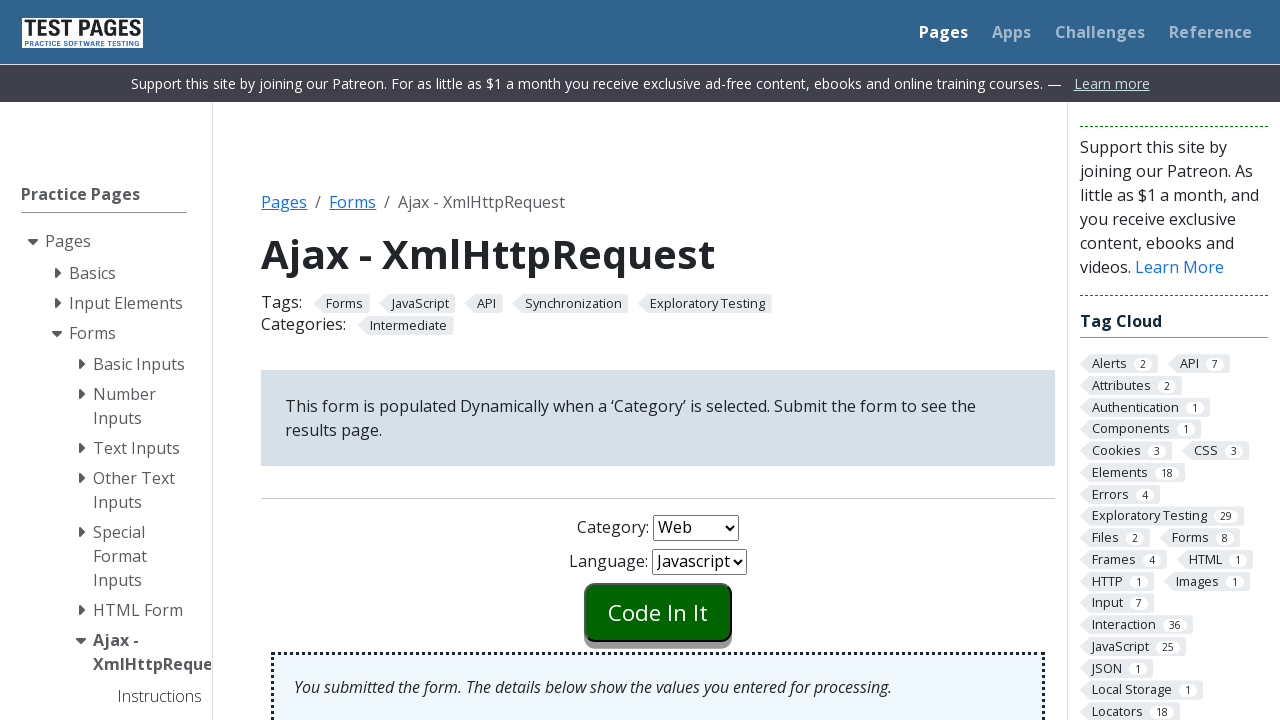